Tests nested iframe navigation by switching to an outer frame, then an inner frame, and entering text in an input field within the nested iframe structure

Starting URL: https://demo.automationtesting.in/Frames.html

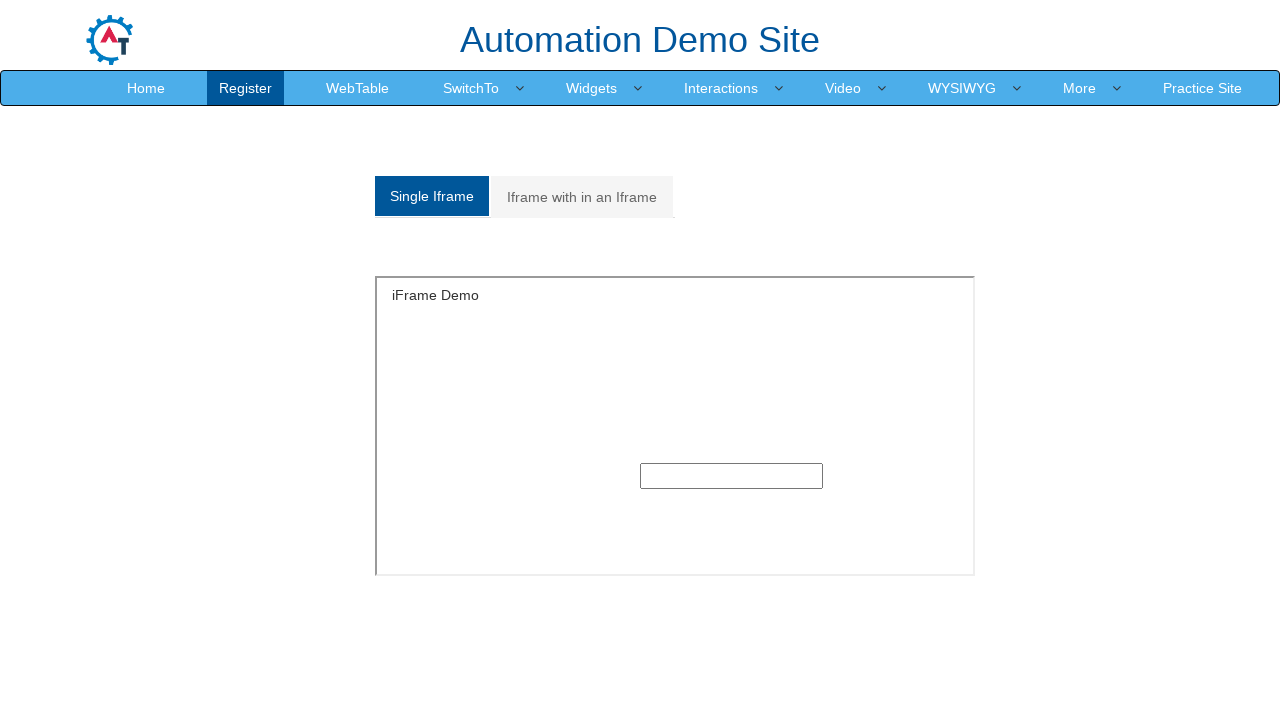

Clicked on 'Iframe with in an Iframe' tab at (582, 197) on text=Iframe with in an Iframe
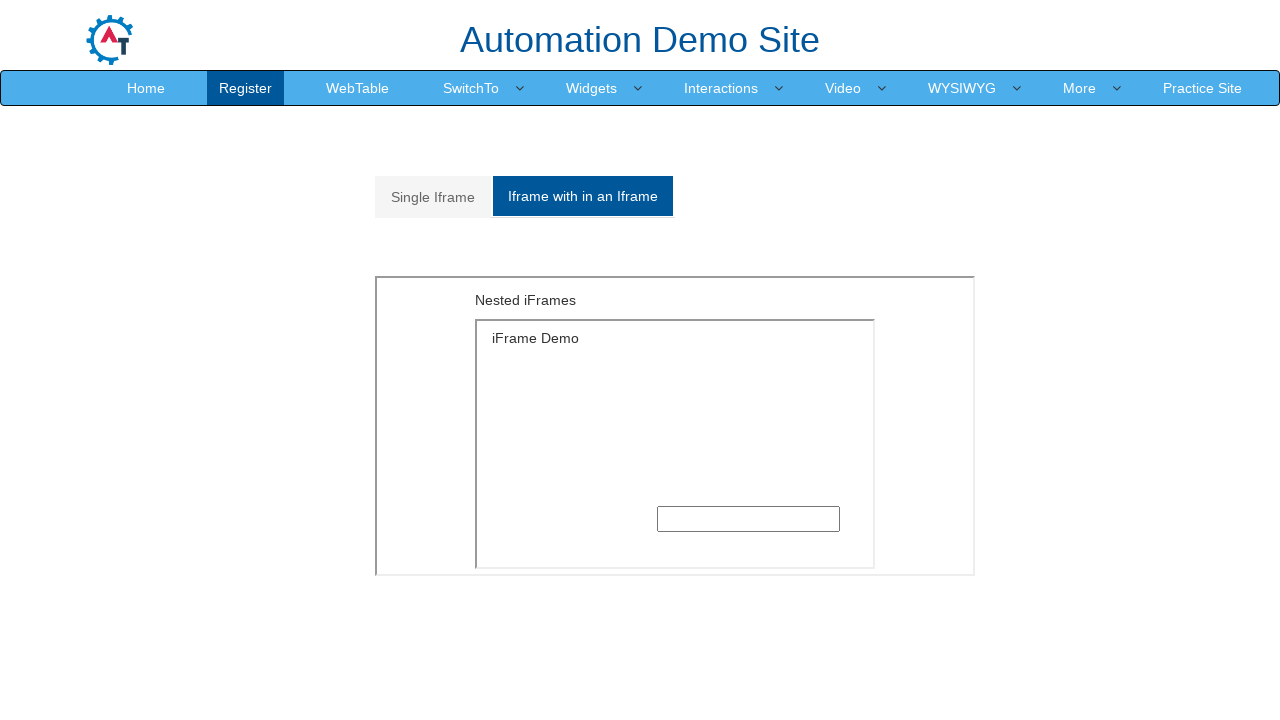

Located outer iframe with src='MultipleFrames.html'
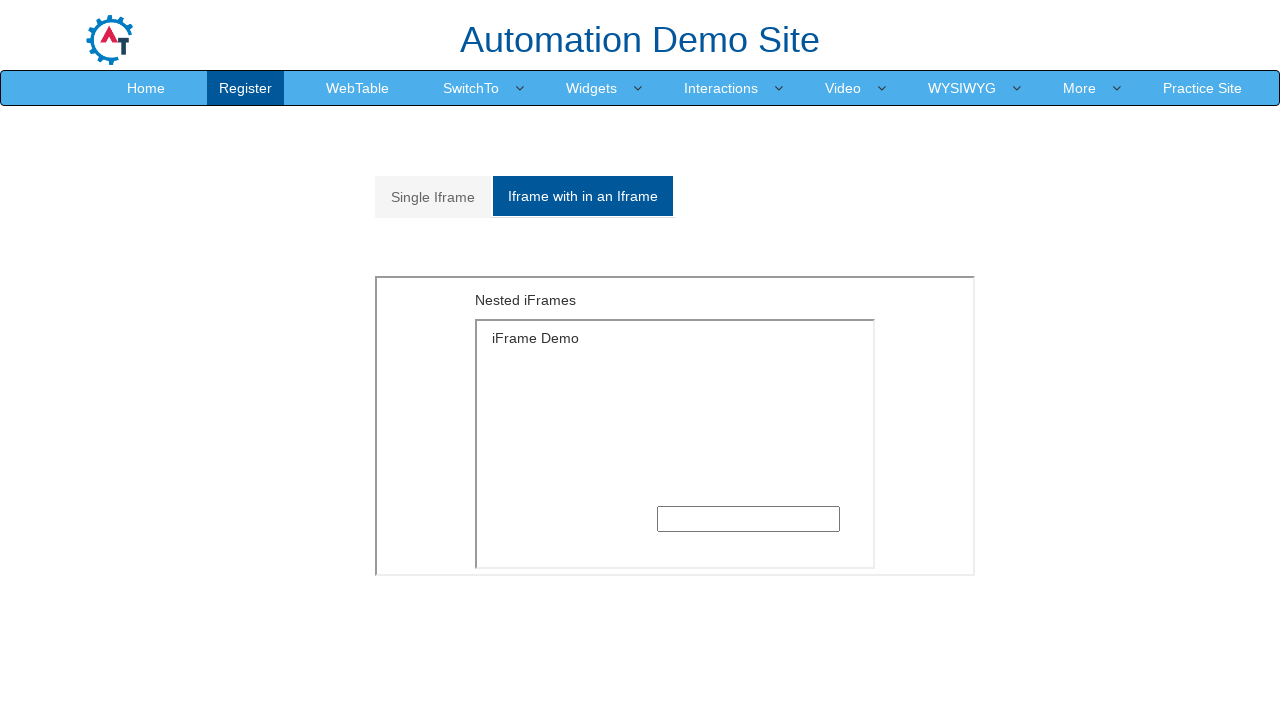

Located inner iframe nested within outer frame
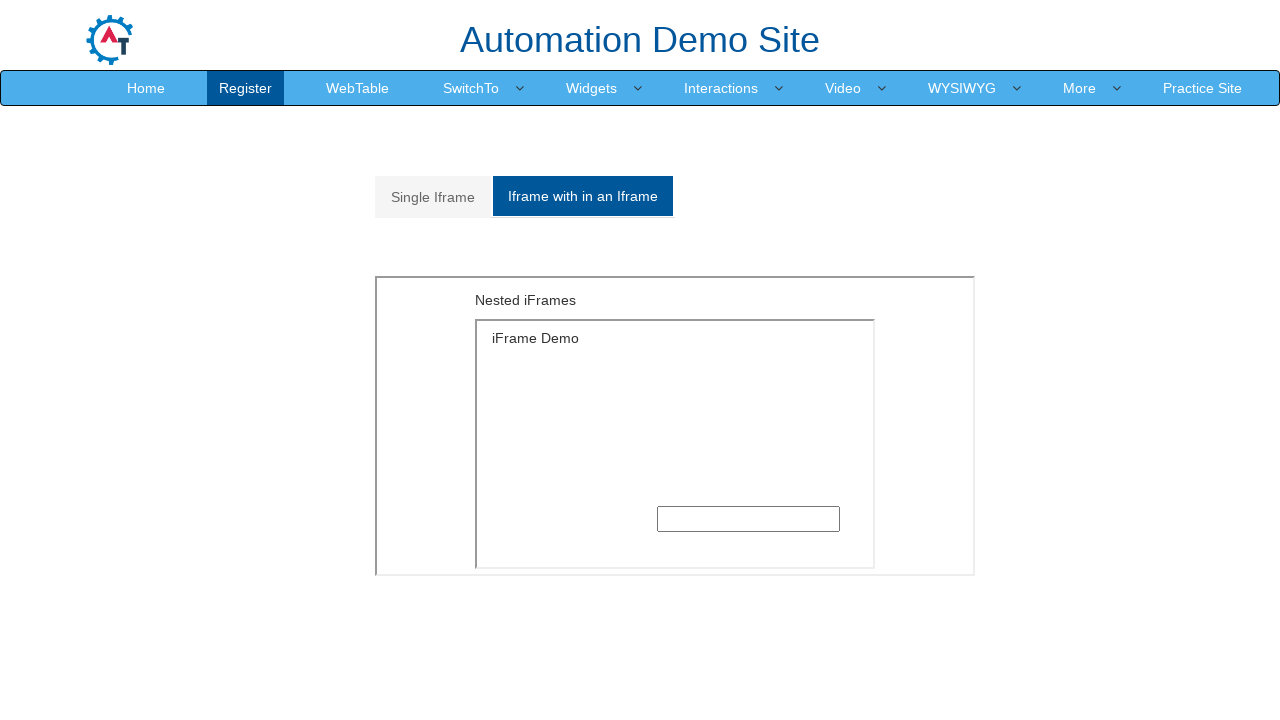

Entered 'Welcome' text in input field within nested iframe on iframe[src='MultipleFrames.html'] >> internal:control=enter-frame >> xpath=/html
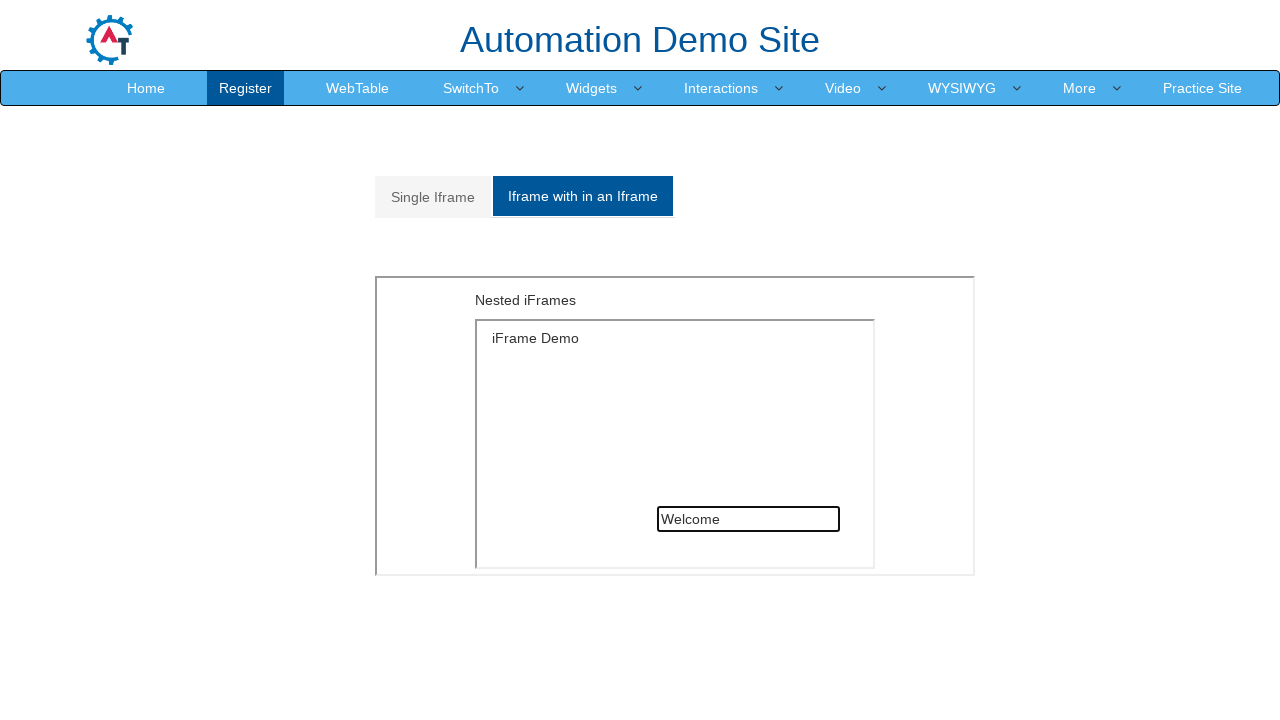

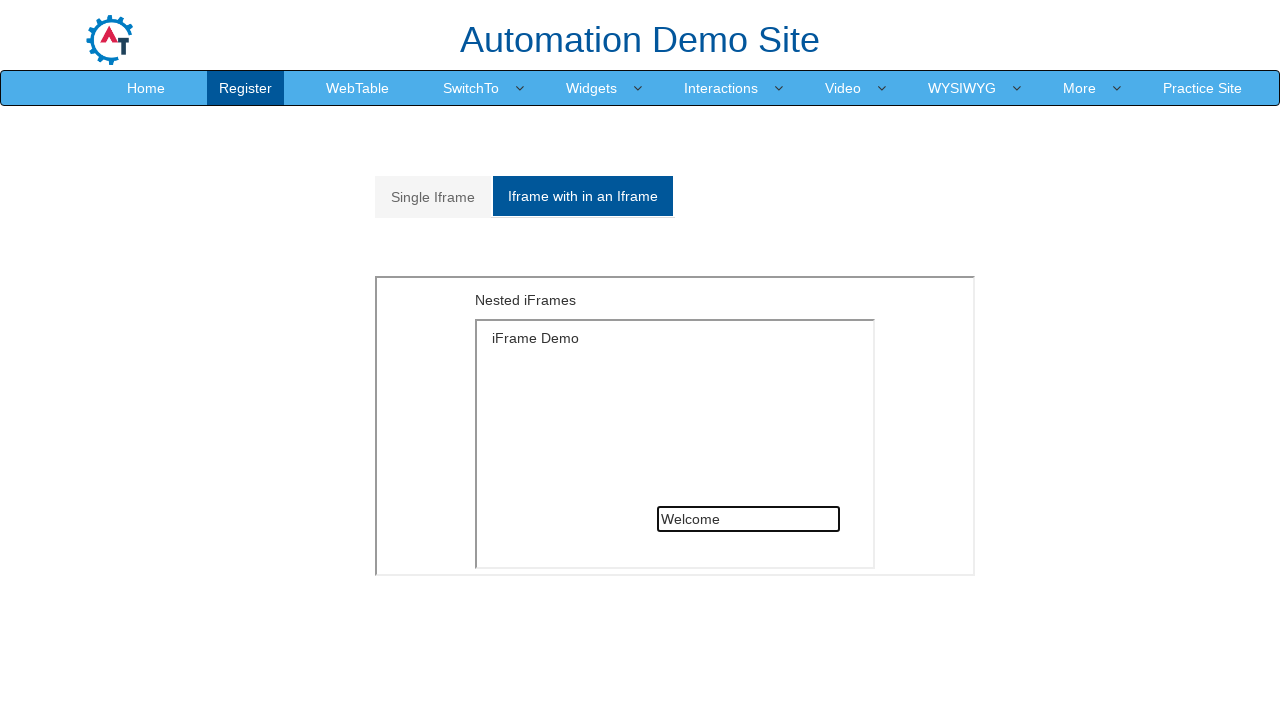